Tests registration form validation by clicking submit without filling any fields and verifying the error message

Starting URL: https://lm.skillbox.ru/qa_tester/module06/register/

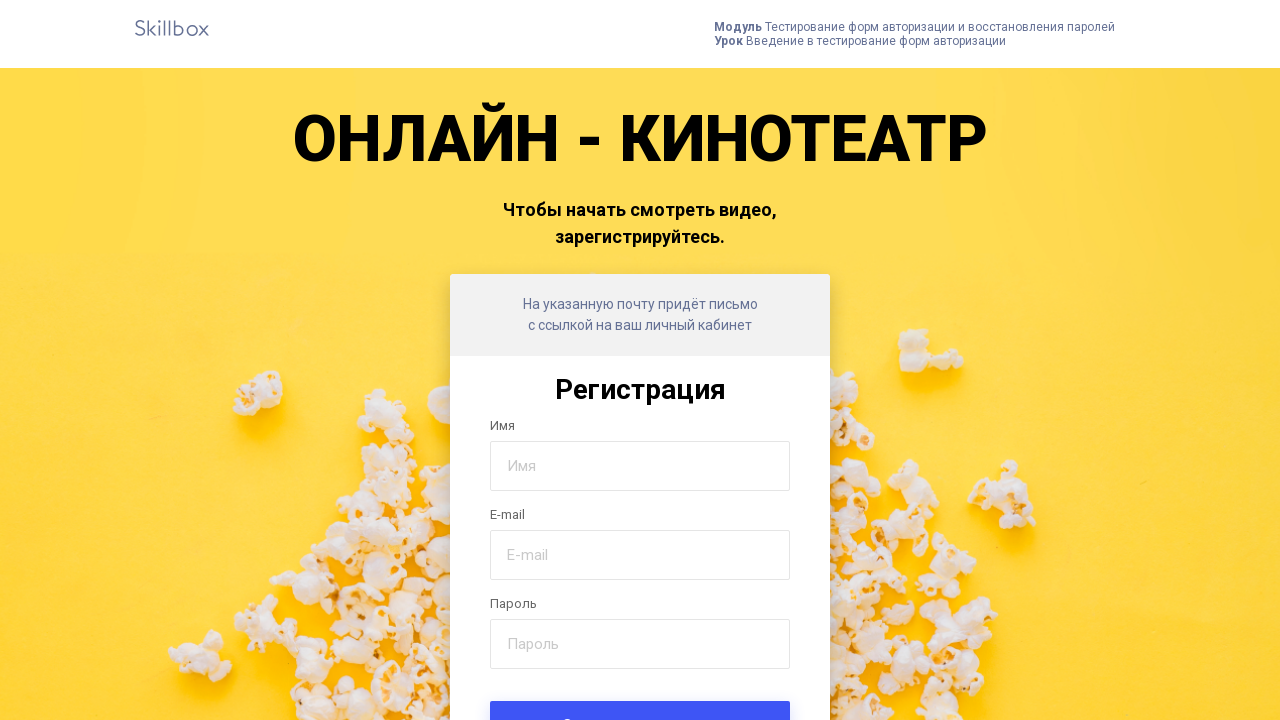

Clicked submit button without filling any fields at (640, 696) on .form-submit
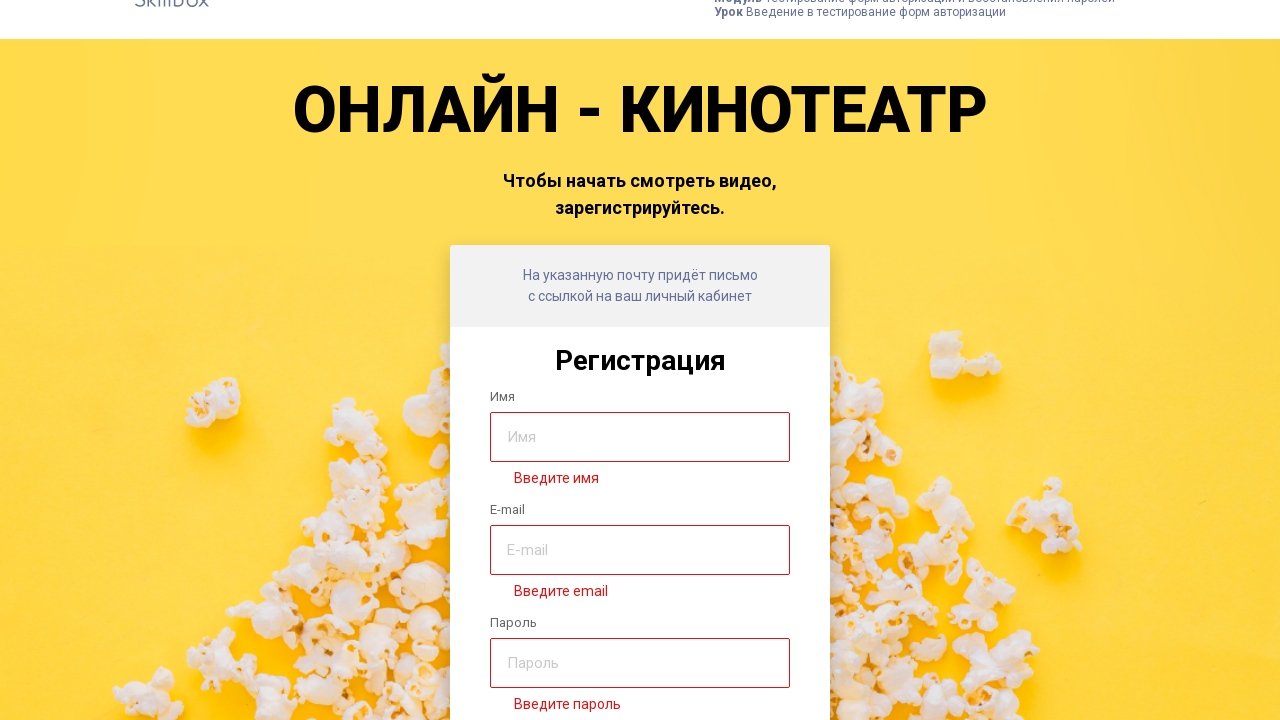

Error message element appeared
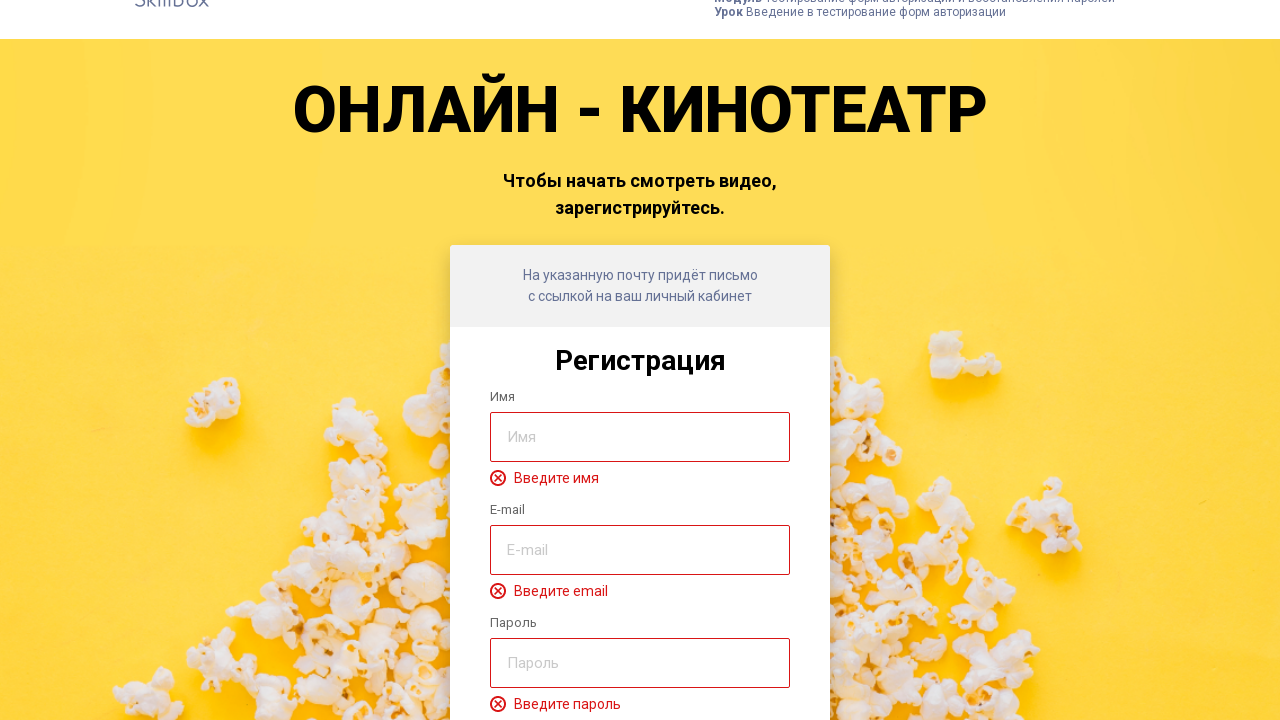

Verified error message 'Введите имя' is displayed
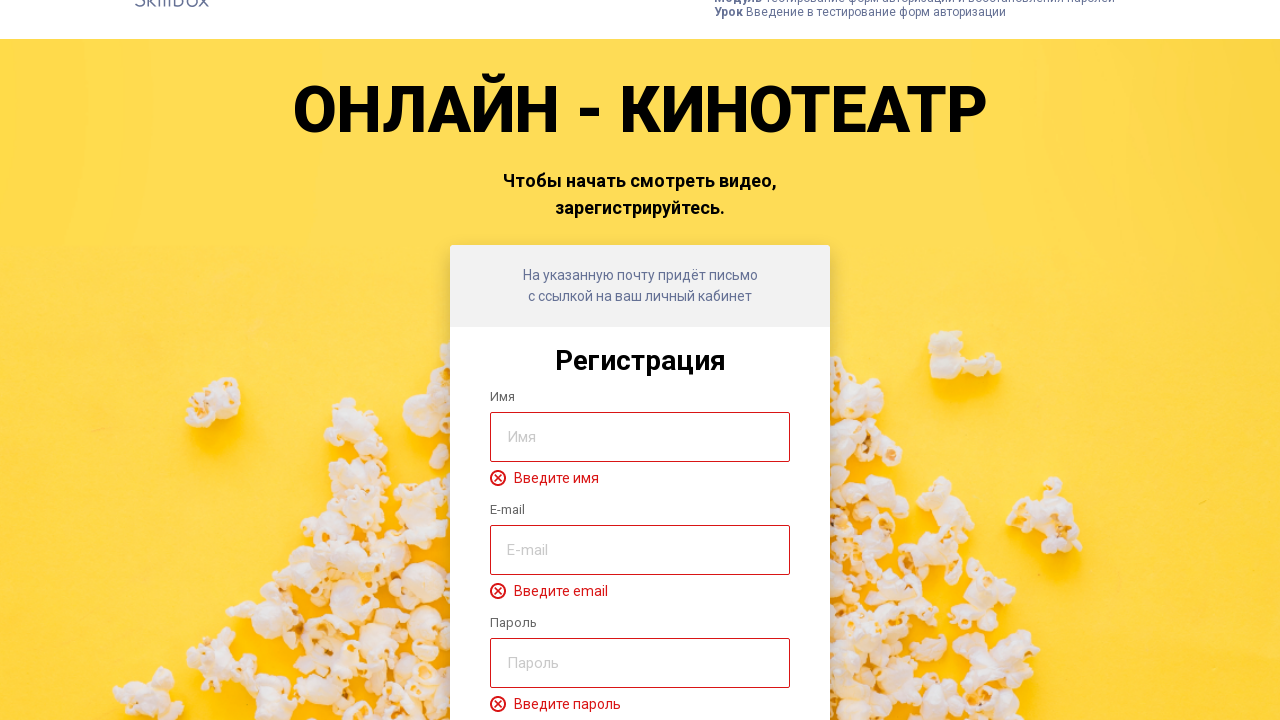

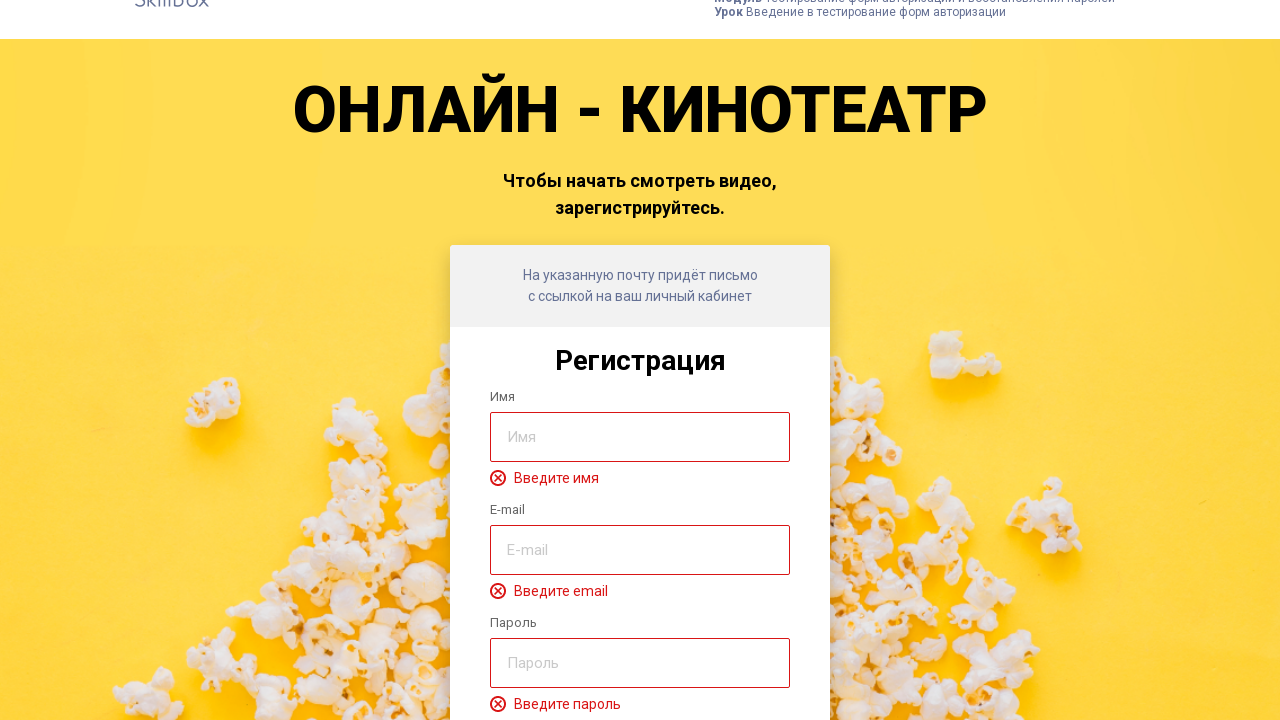